Navigates to the Italian Civil Protection critical weather bulletin page, clicks on the "Domani" (Tomorrow) tab to view the forecast map, and waits for the map to load.

Starting URL: https://mappe.protezionecivile.gov.it/it/mappe-rischi/bollettino-di-criticita/

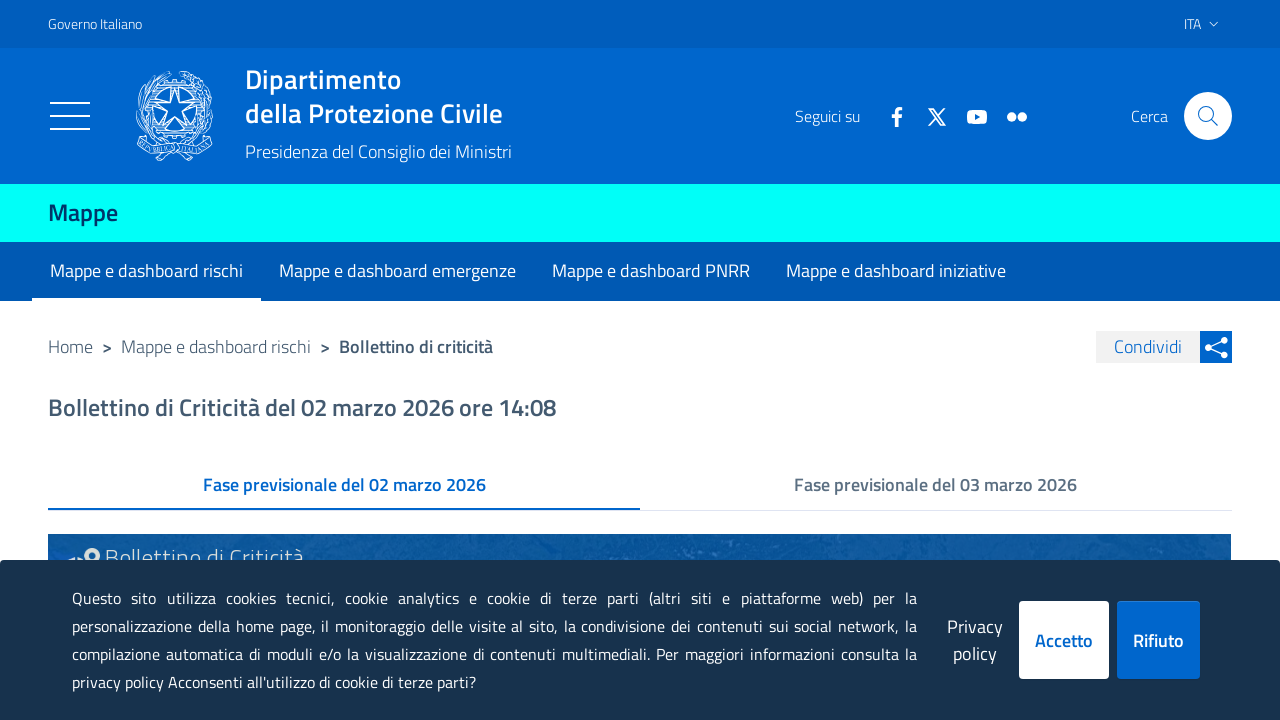

Page loaded with domcontentloaded state
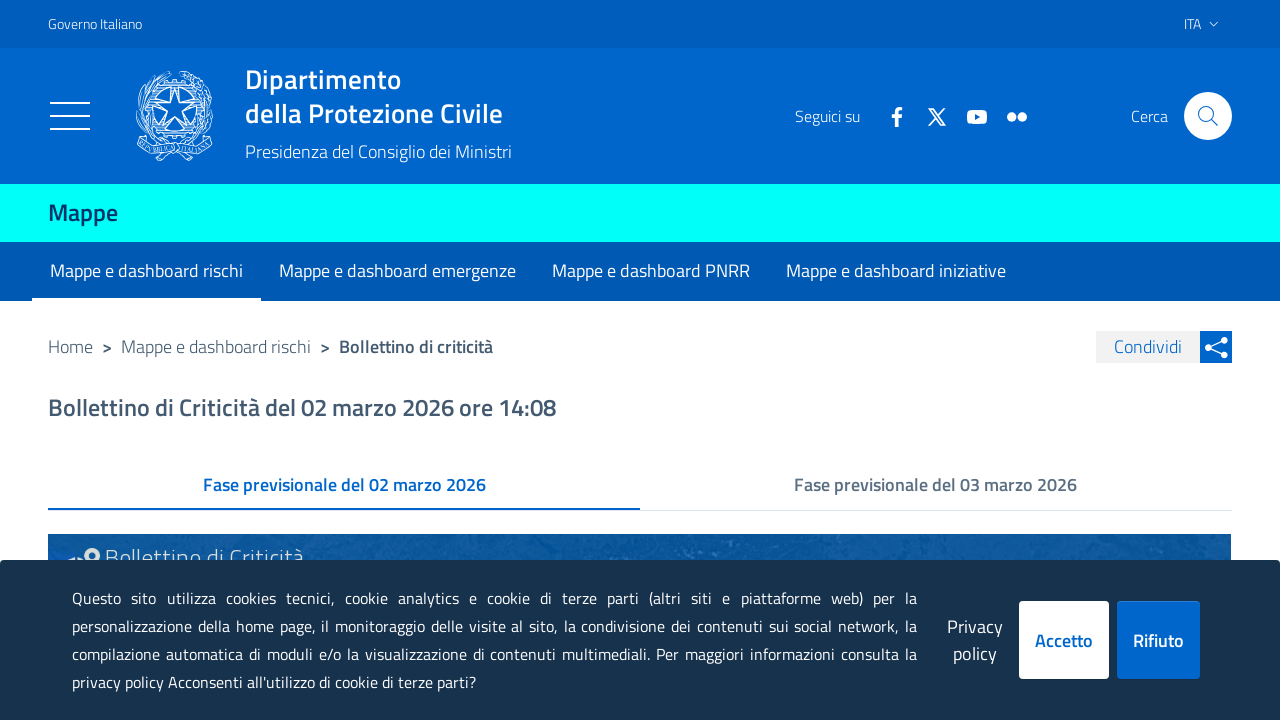

Clicked on second forecast tab as fallback for 'Domani' at (936, 486) on button, a, label >> internal:has-text=/fase|prevision|oggi|domani/i >> nth=1
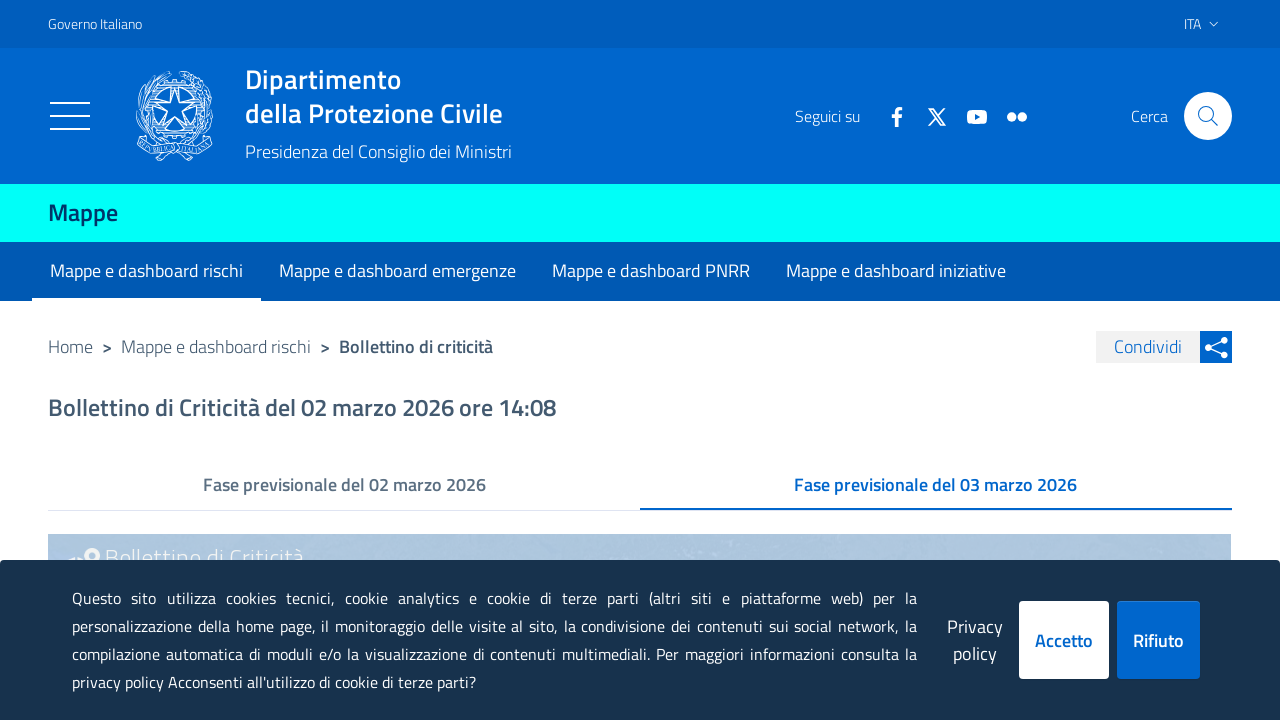

Map network became idle, forecast data loaded
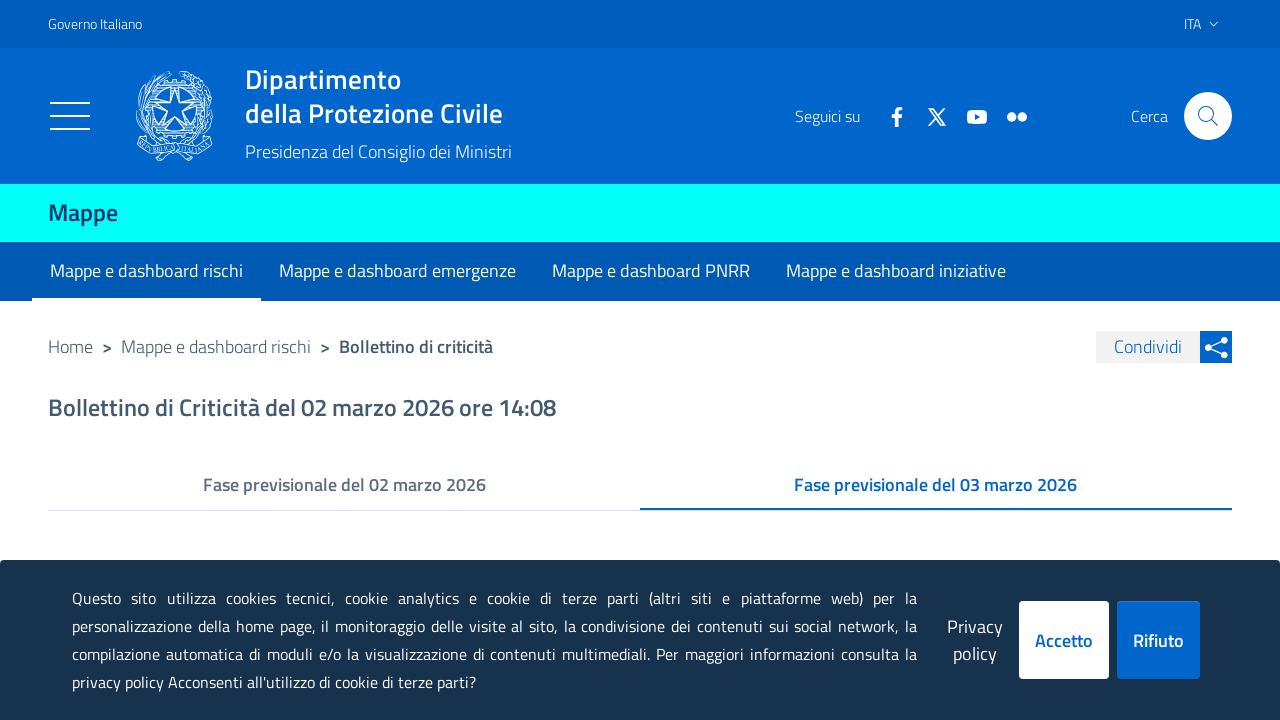

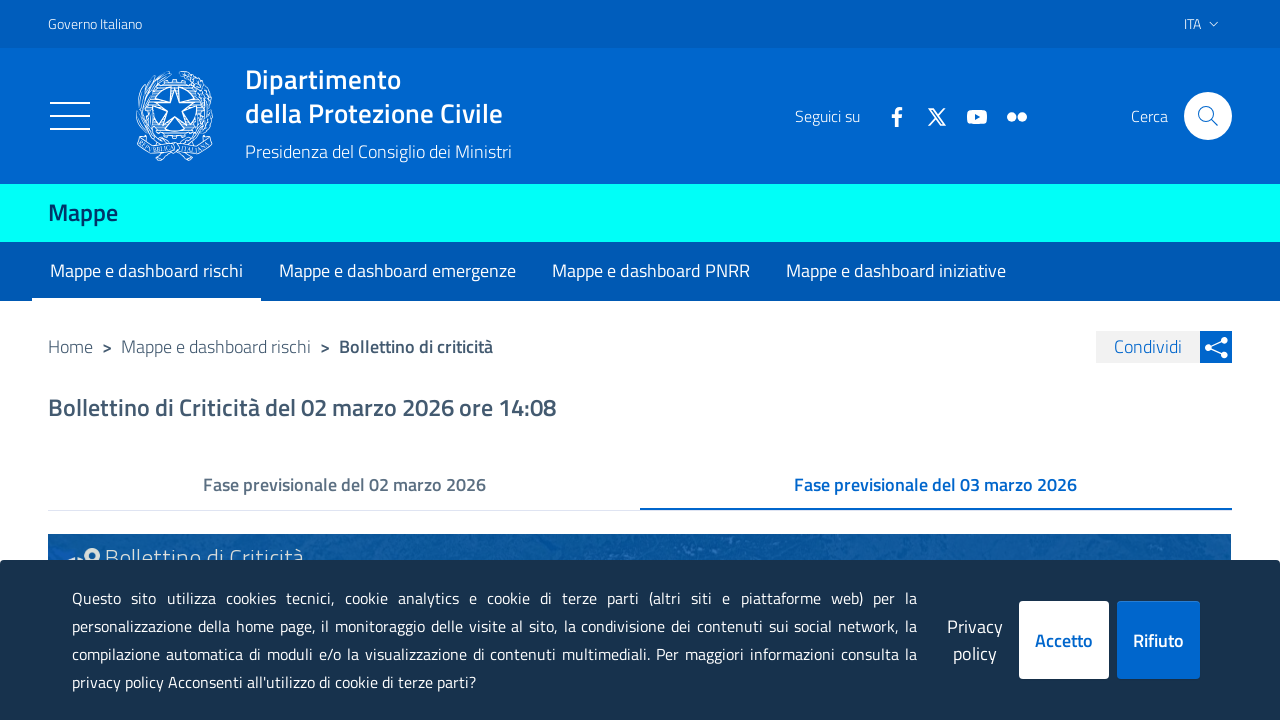